Tests browser window handling by opening a new window, switching between windows, and verifying content in each window

Starting URL: https://the-internet.herokuapp.com/windows

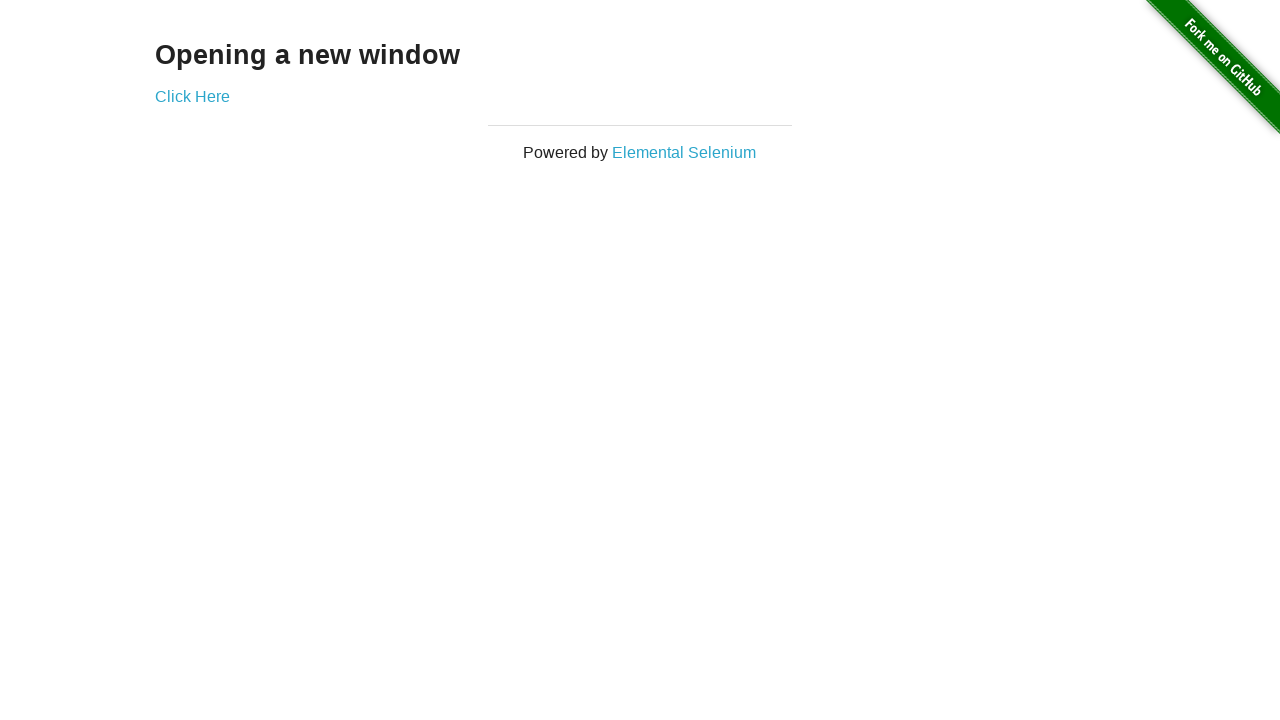

Clicked link to open new window at (192, 96) on .example a
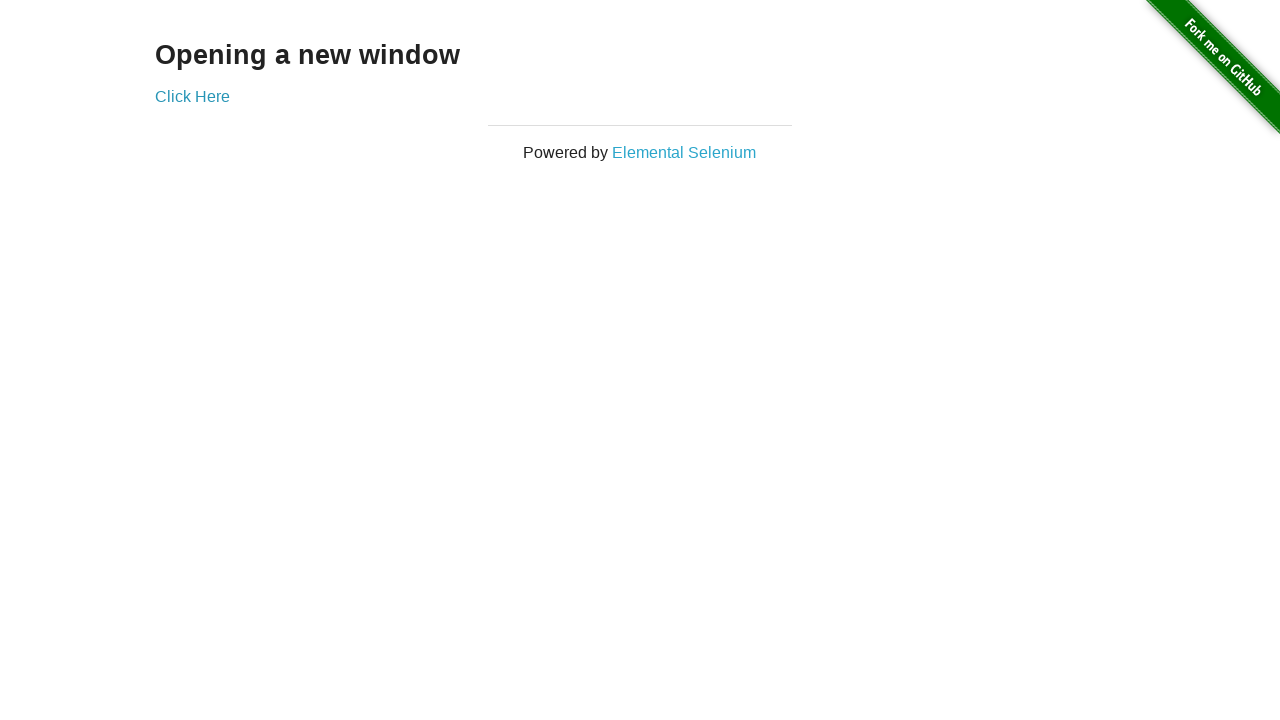

Waited for new window to open
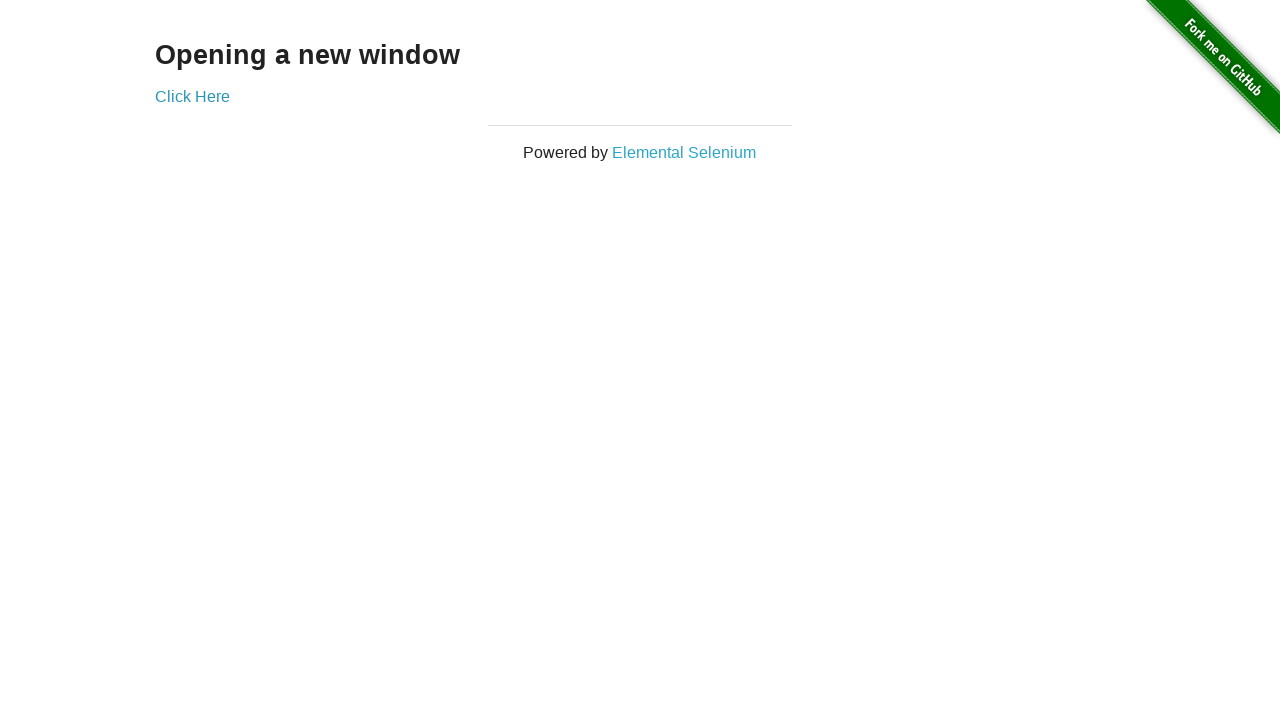

Retrieved all open windows/pages from context
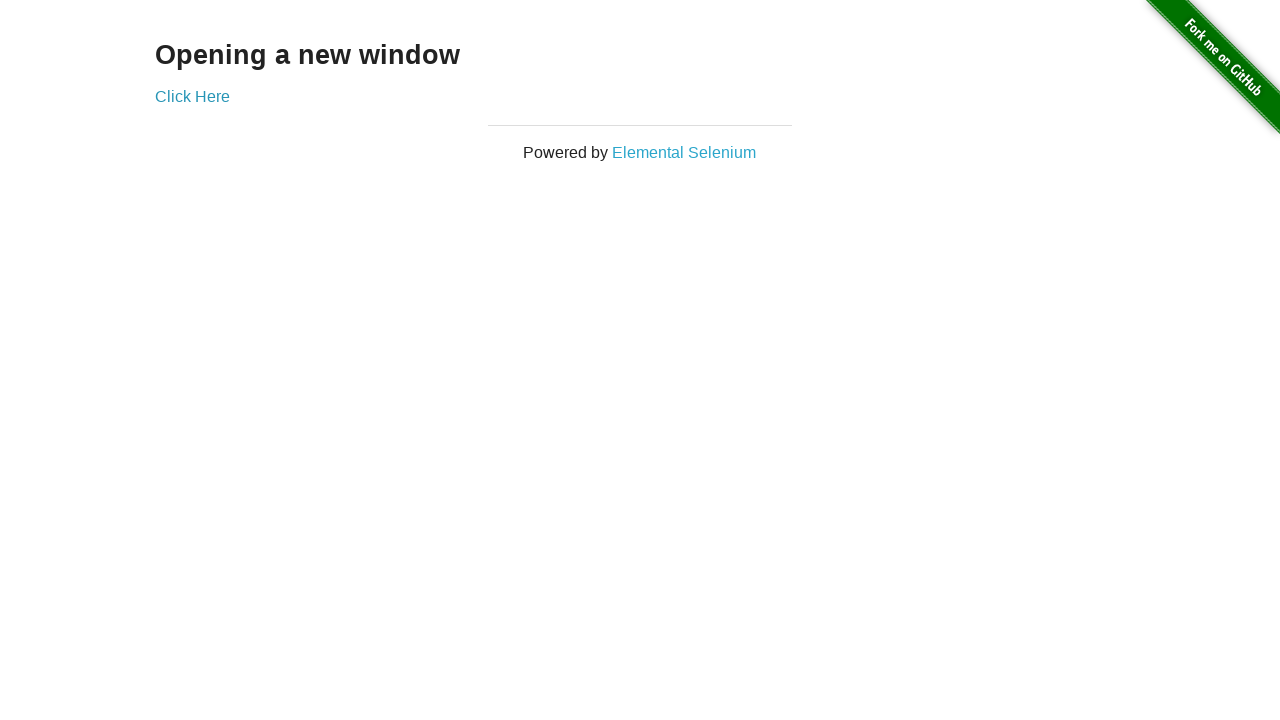

Switched to new window (second page)
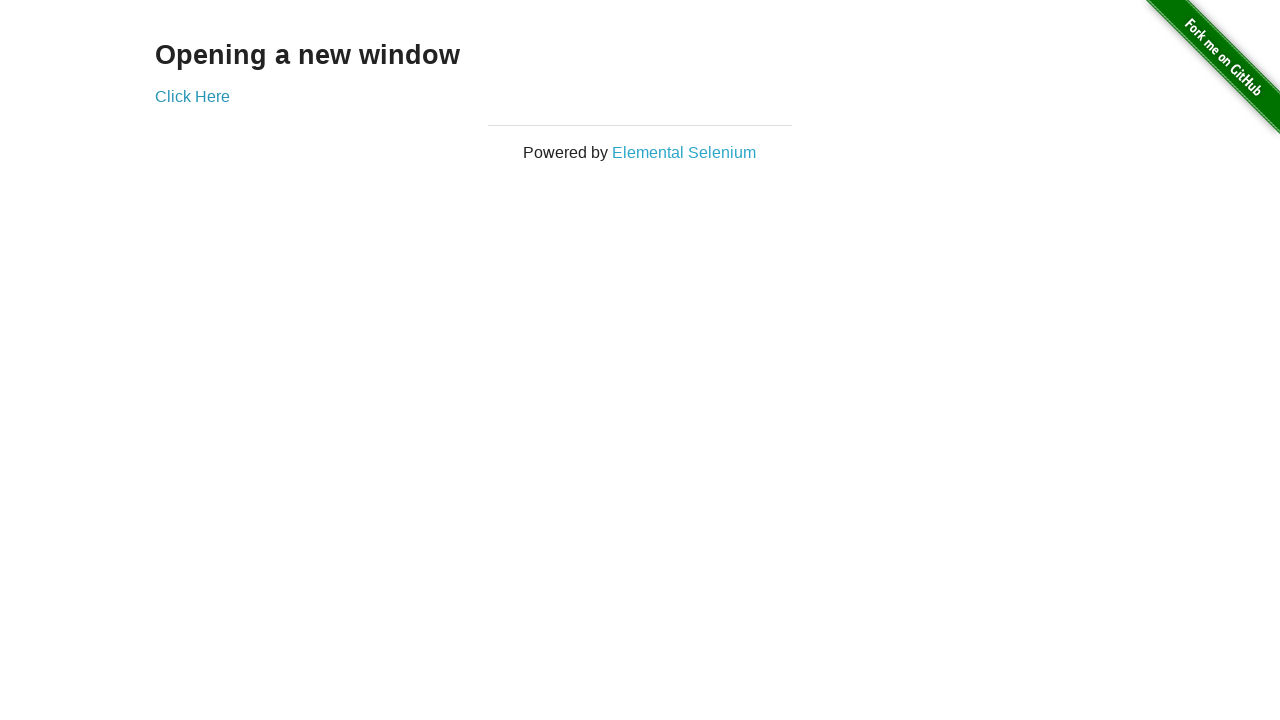

Waited for heading element in new window to load
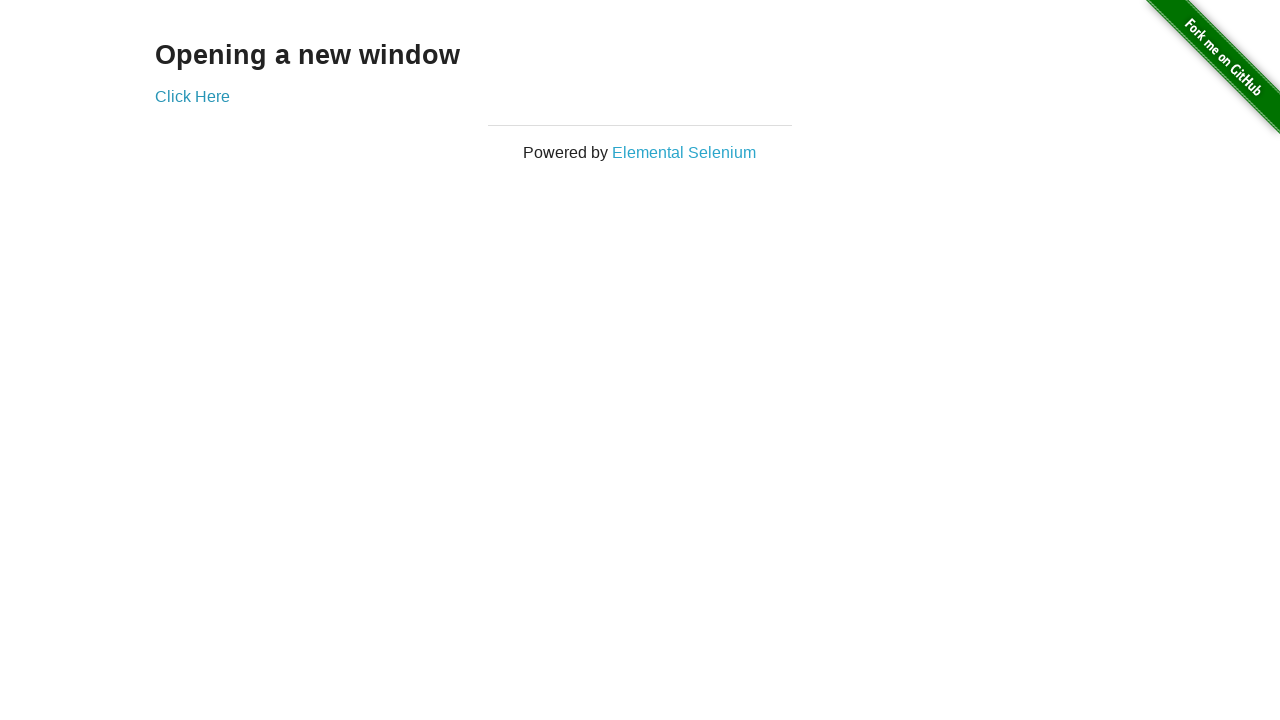

Retrieved text from new window heading: 'New Window'
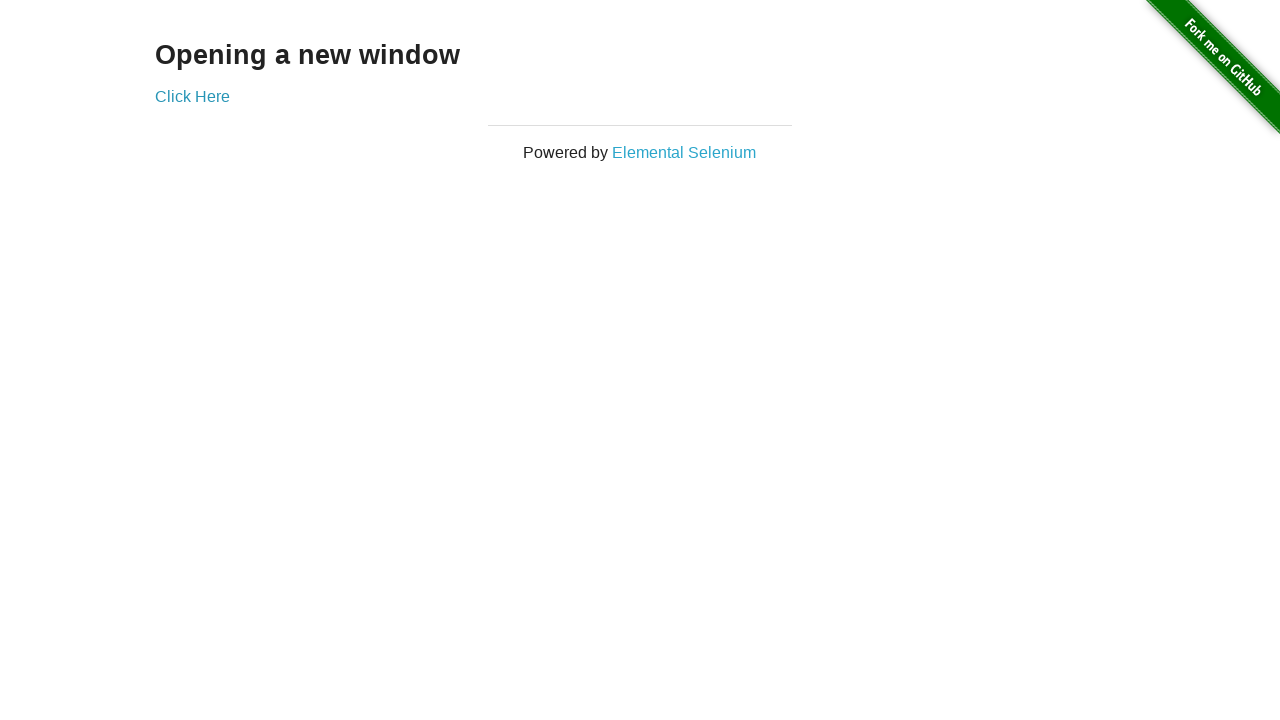

Waited for heading element in main window to load
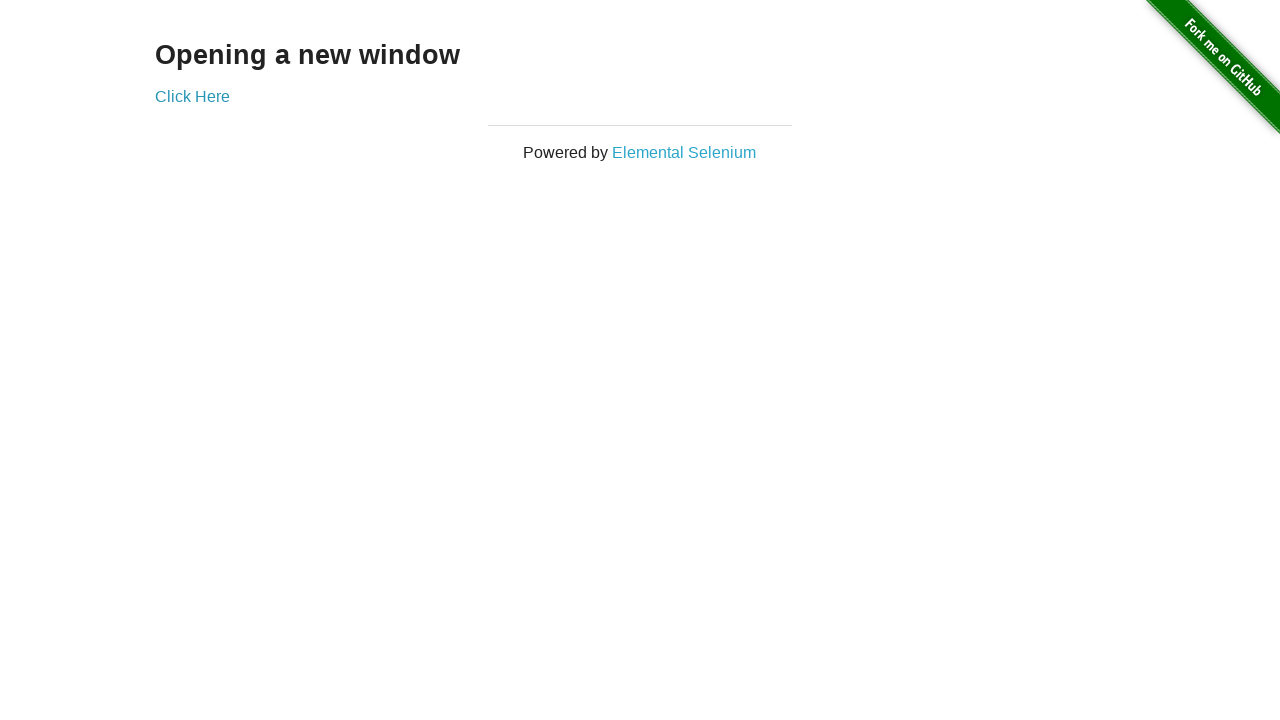

Retrieved text from main window heading: 'Opening a new window'
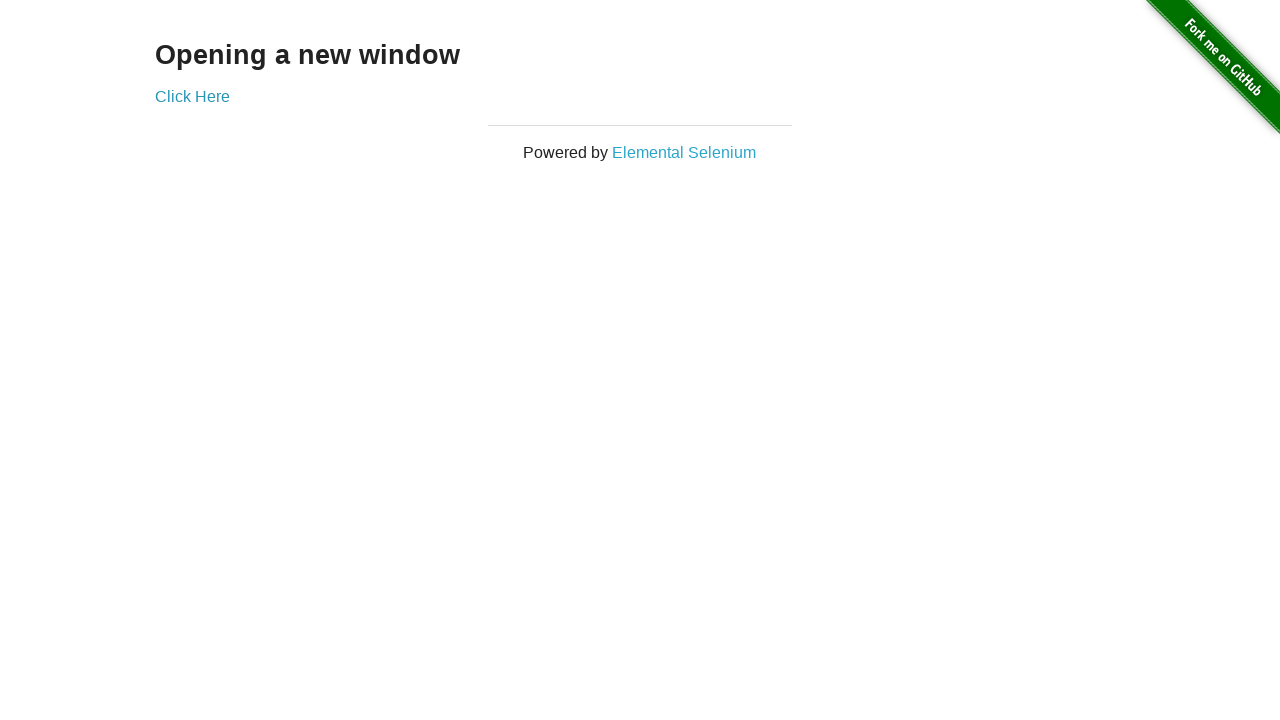

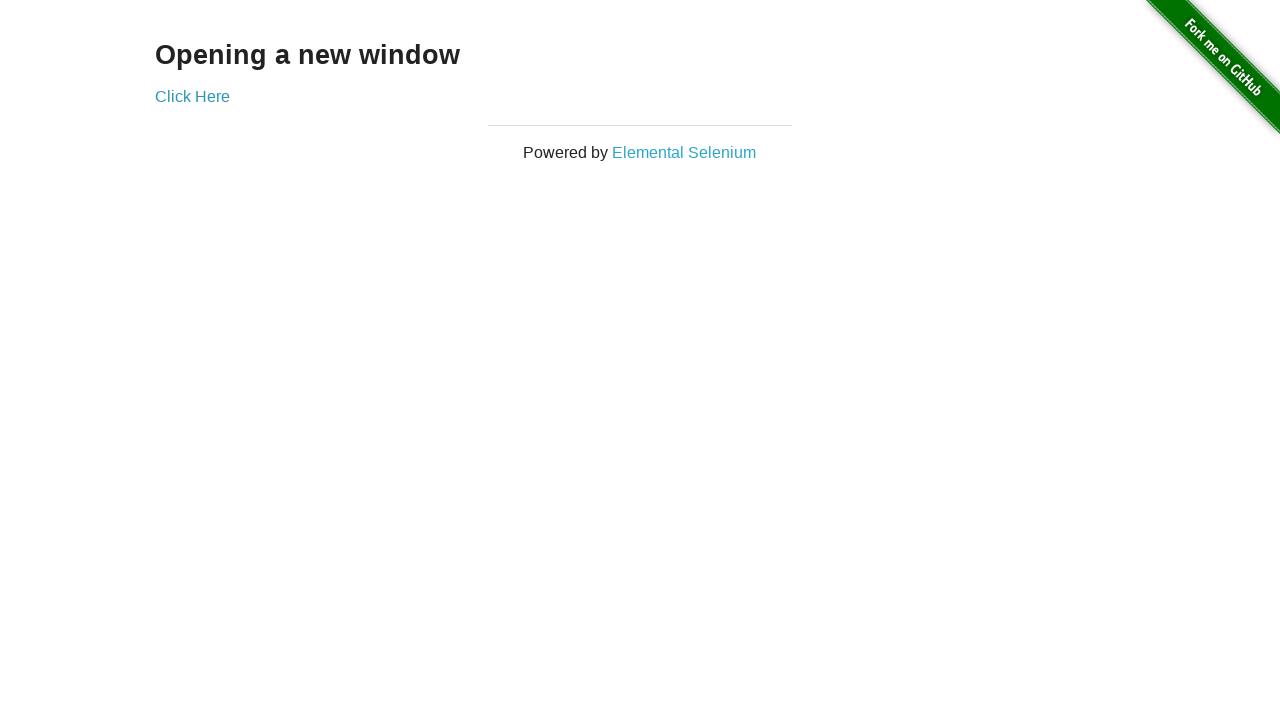